Tests keyboard actions including copy and paste functionality using modifier keys (Ctrl/Cmd+X, Ctrl/Cmd+V) on a text input field to duplicate text content

Starting URL: https://www.selenium.dev/selenium/web/web-form.html

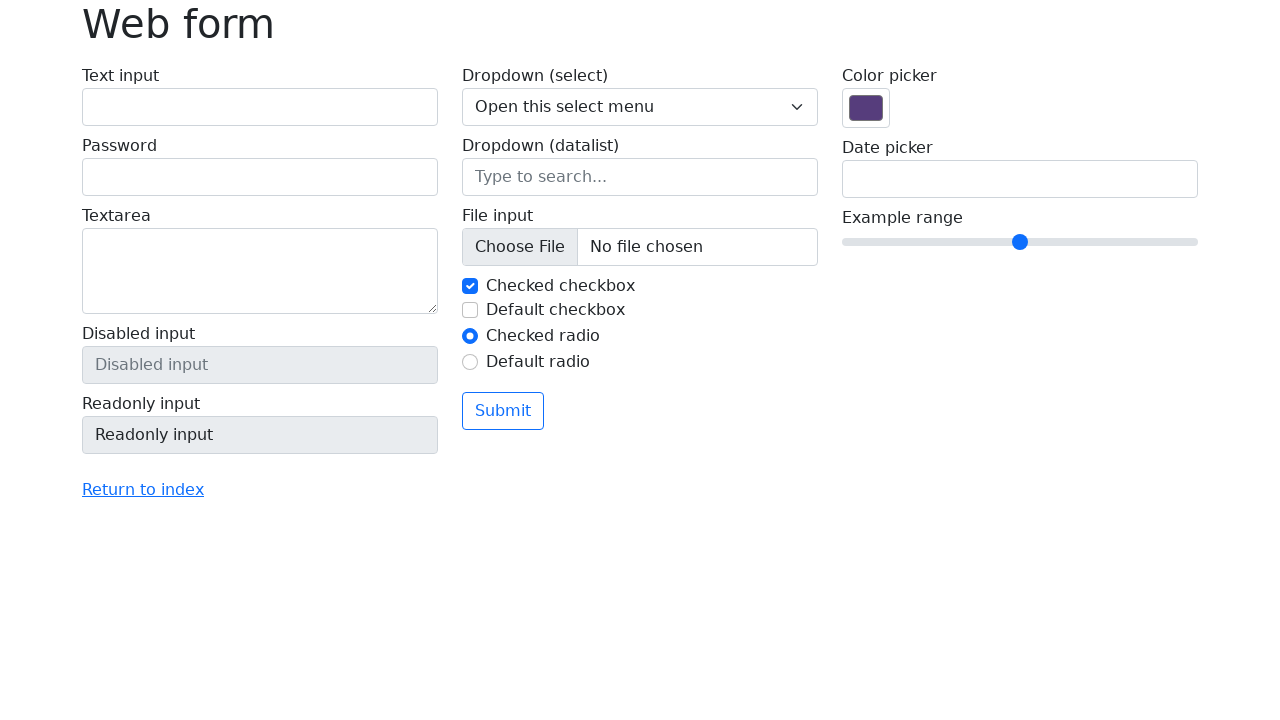

Located text input field with ID 'my-text-id'
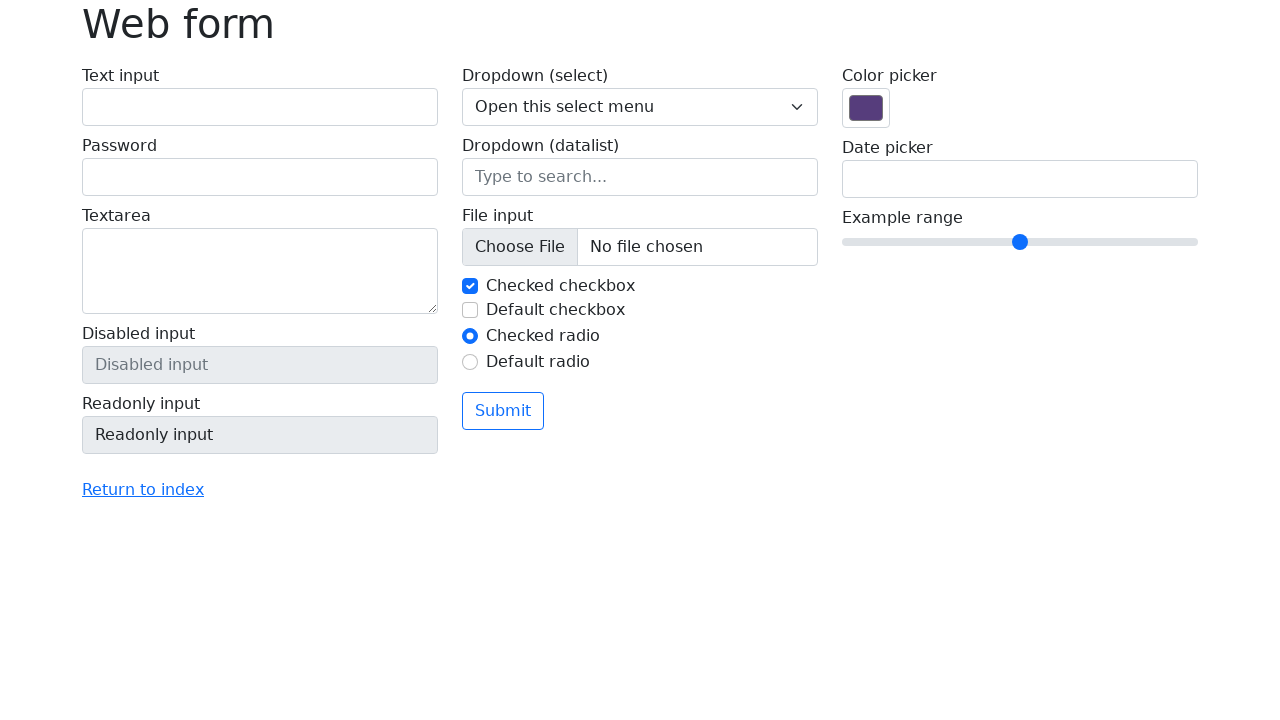

Typed 'Selenium!' into the text field on #my-text-id
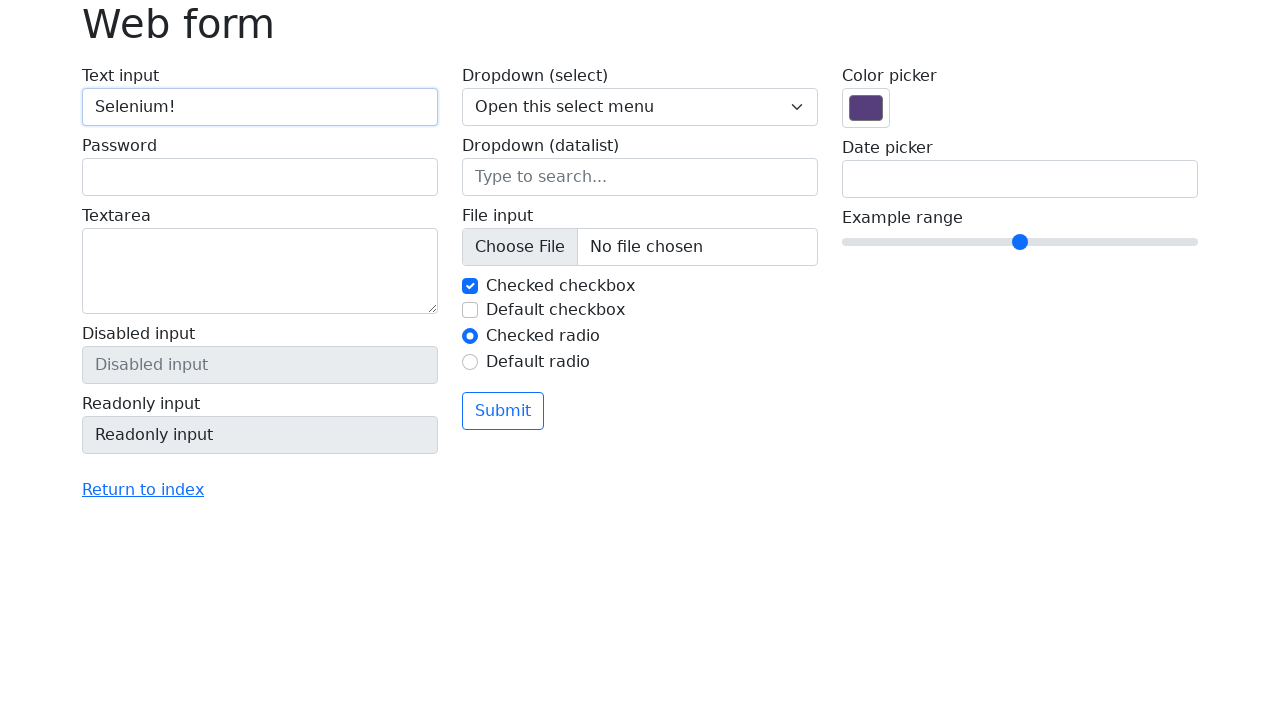

Pressed ArrowLeft to move cursor one position left on #my-text-id
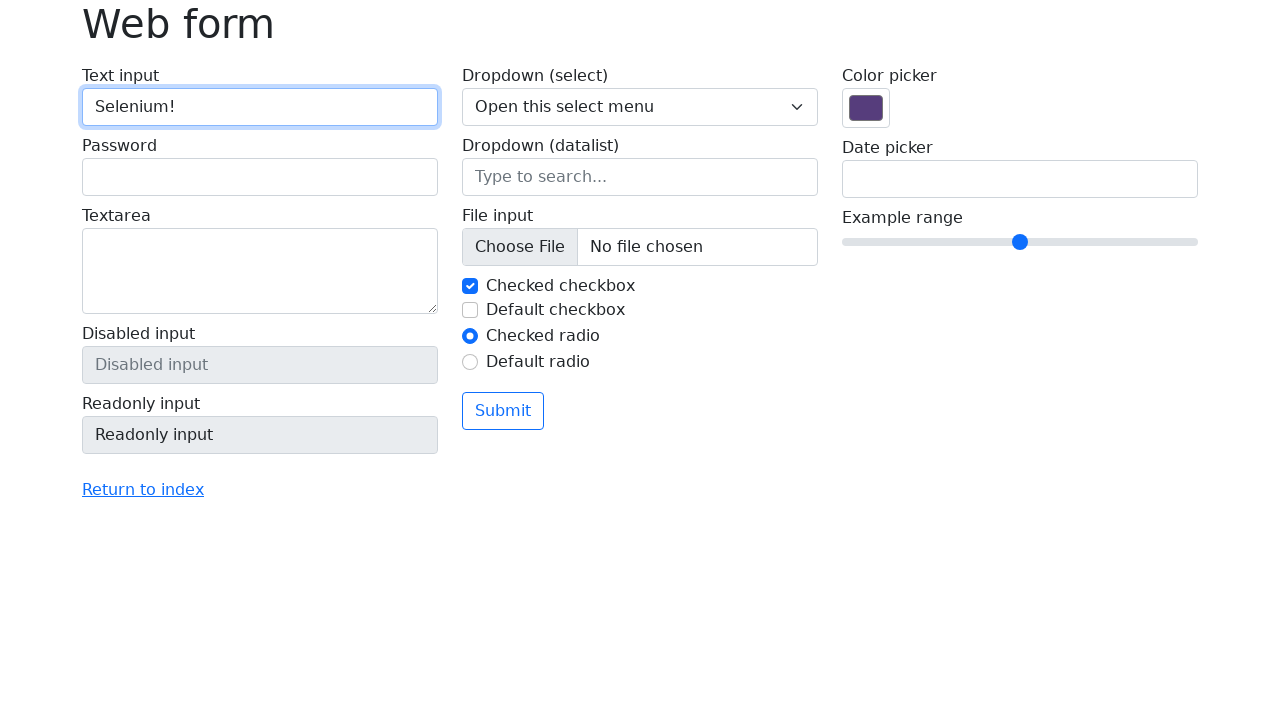

Pressed Shift+Home to select all text from cursor to beginning on #my-text-id
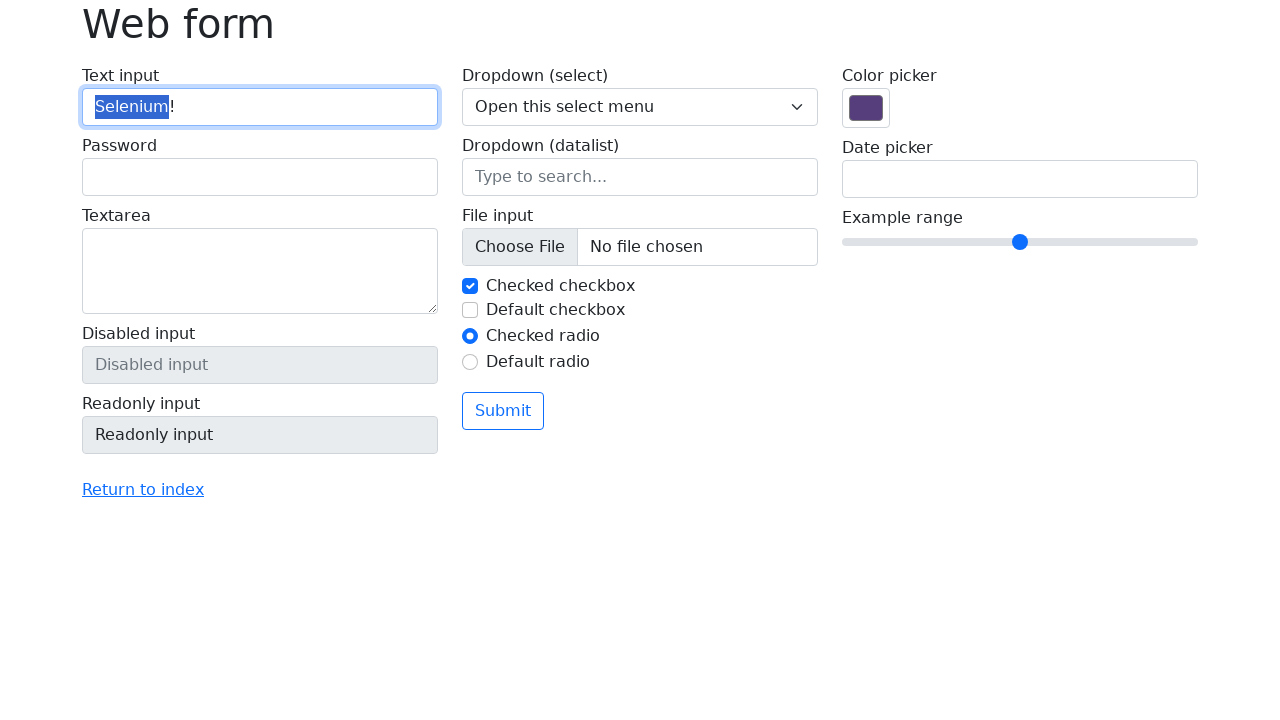

Pressed Control+X to cut the selected text on #my-text-id
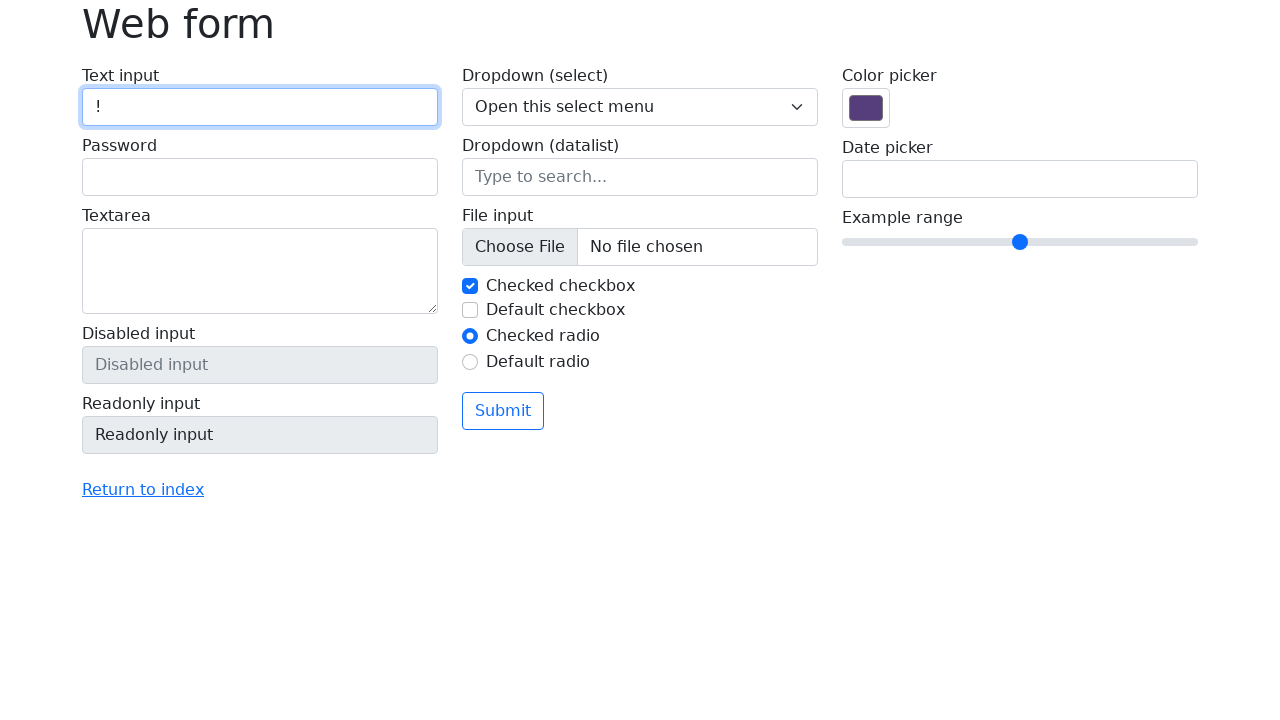

Pressed Control+V to paste text (first time) on #my-text-id
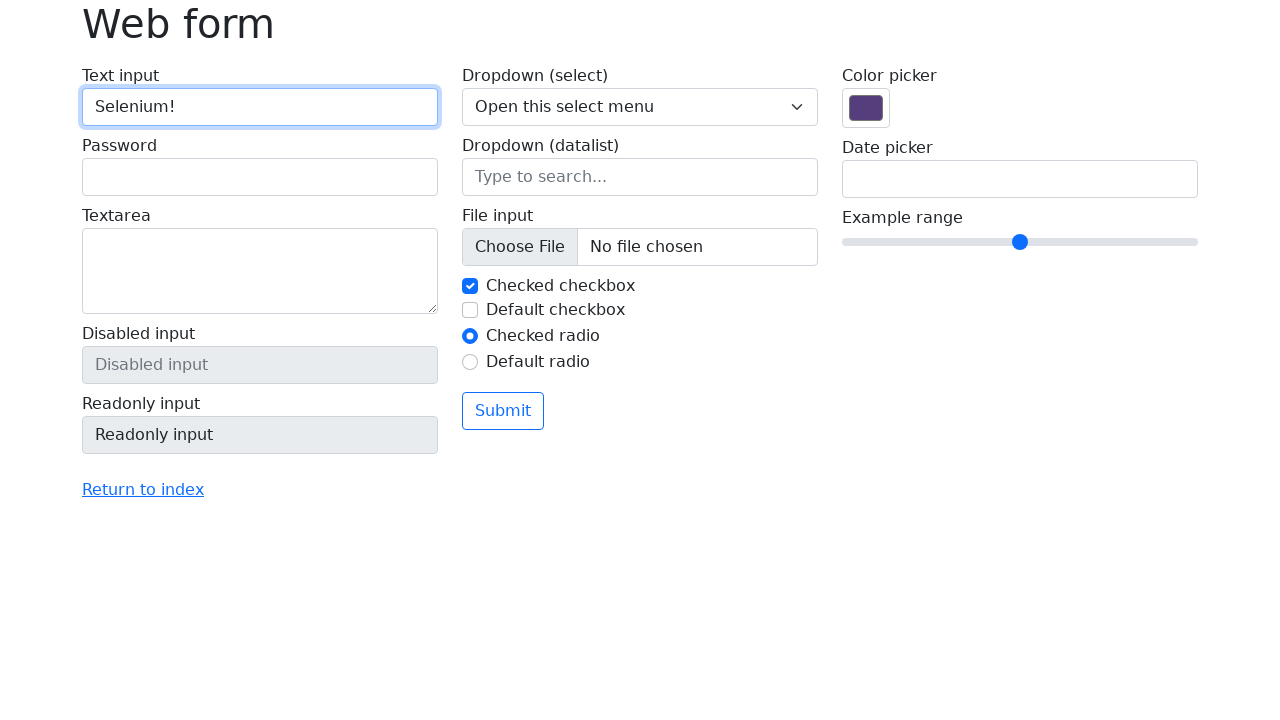

Pressed Control+V to paste text (second time) on #my-text-id
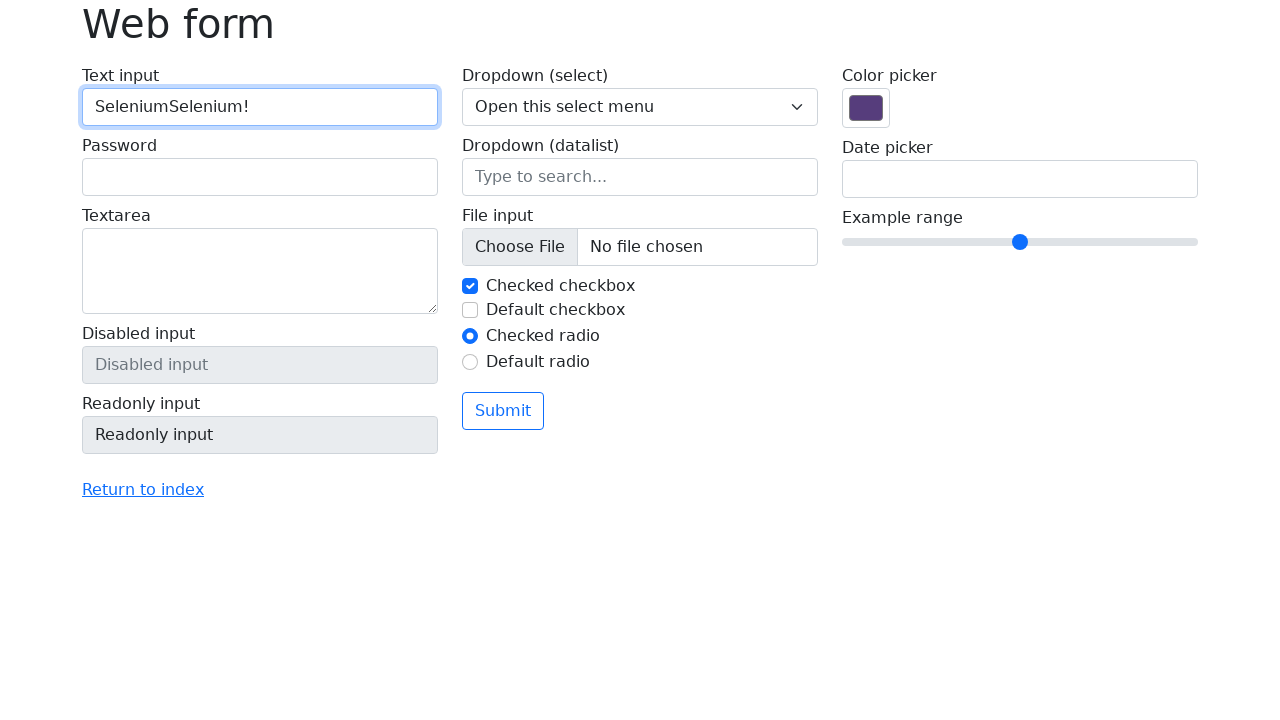

Pressed Control+V to paste text (third time) on #my-text-id
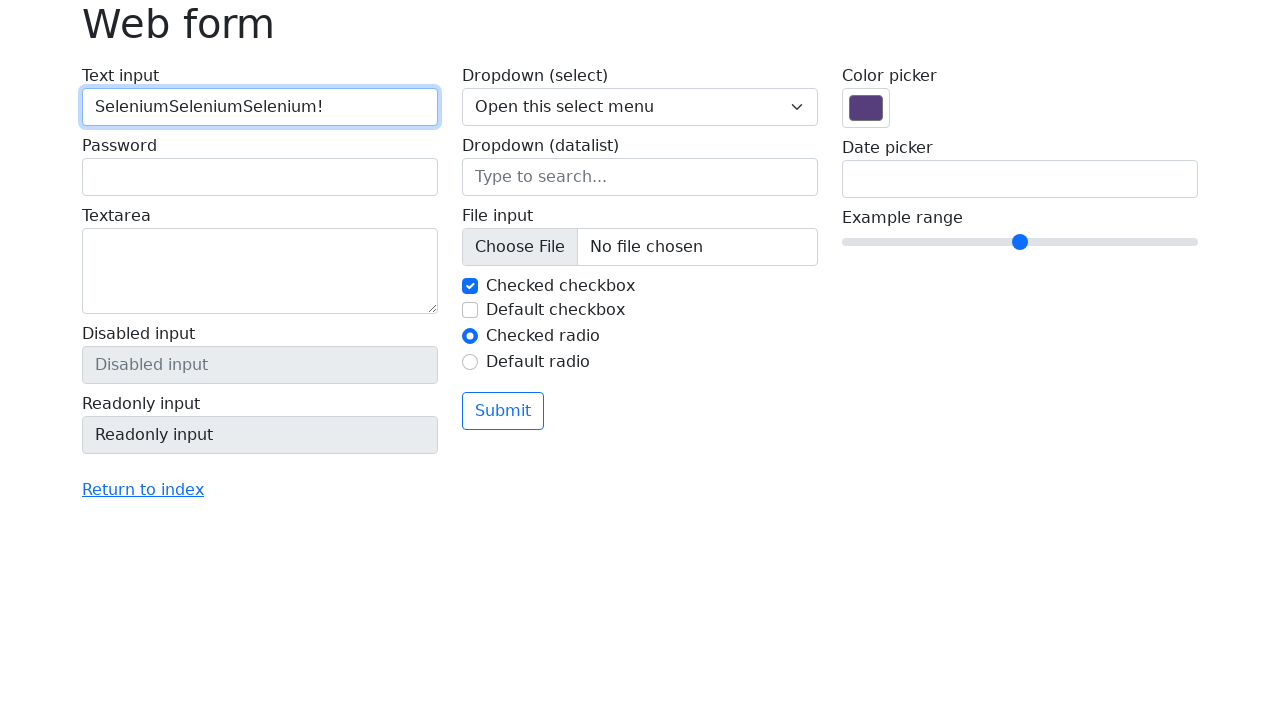

Asserted text field contains 'SeleniumSeleniumSelenium!' after copy and paste operations
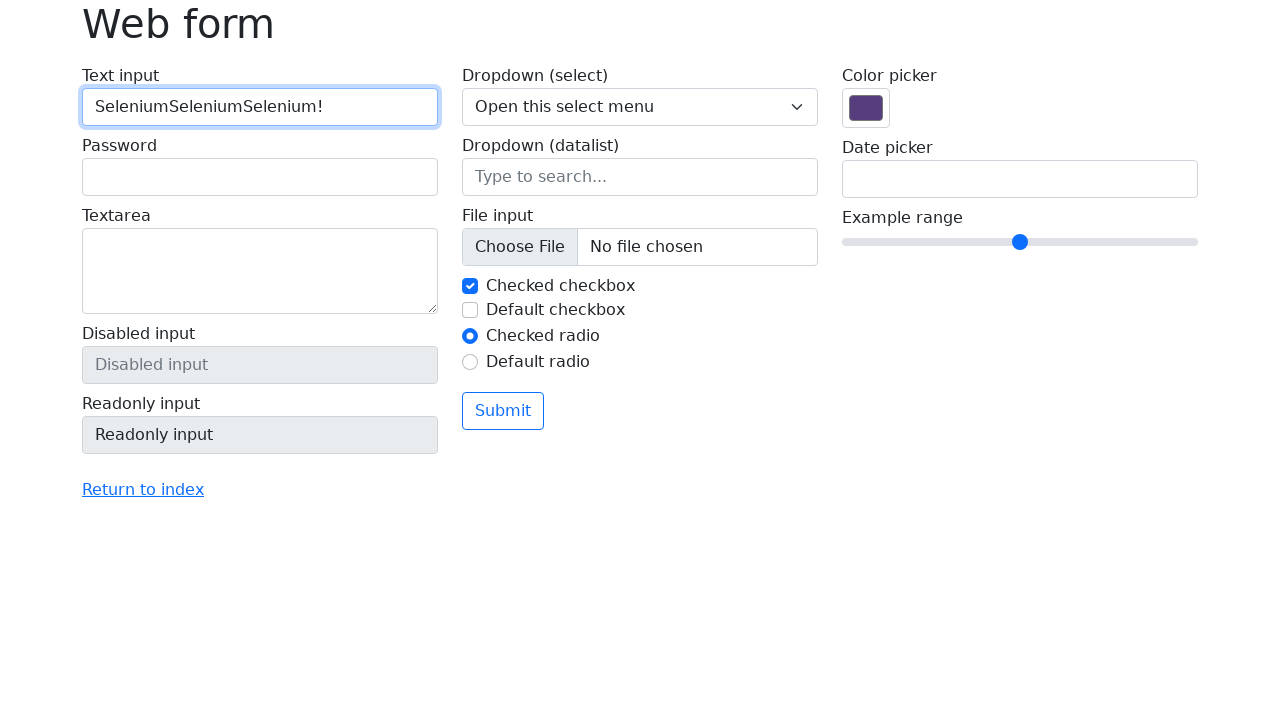

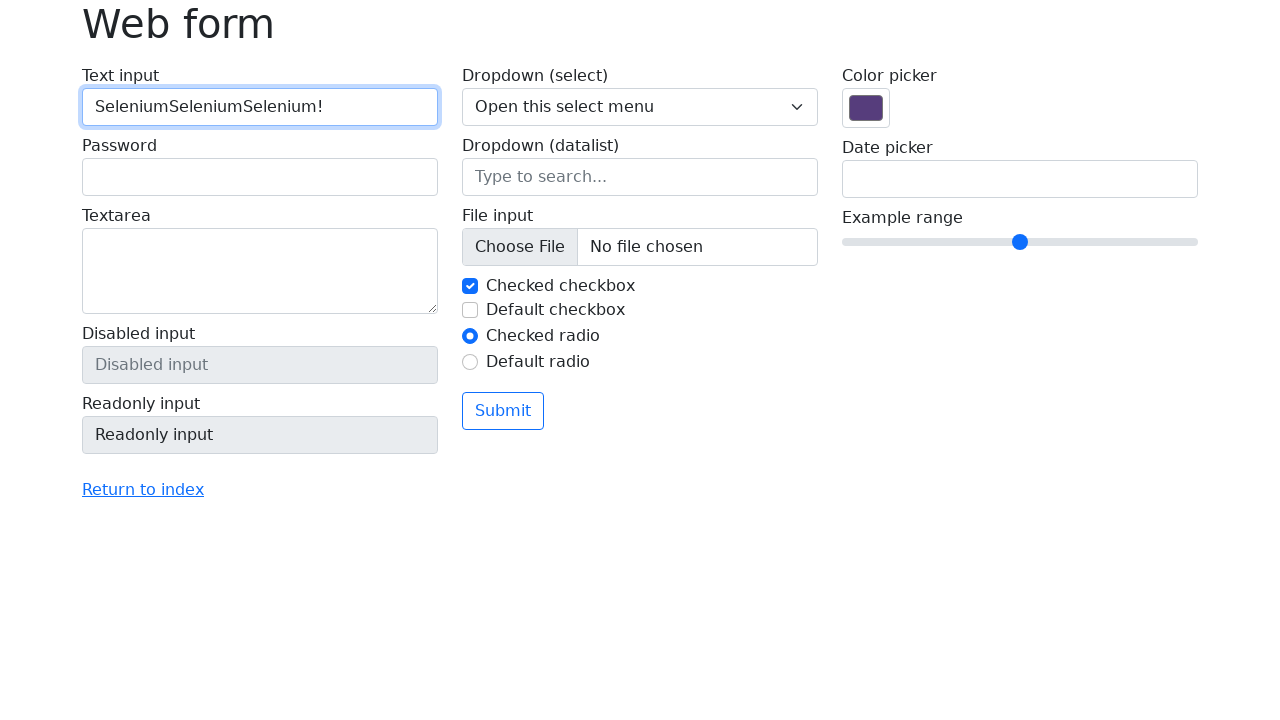